Tests a form submission by filling in first name, last name, and email fields, then clicking the submit button.

Starting URL: http://secure-retreat-92358.herokuapp.com/

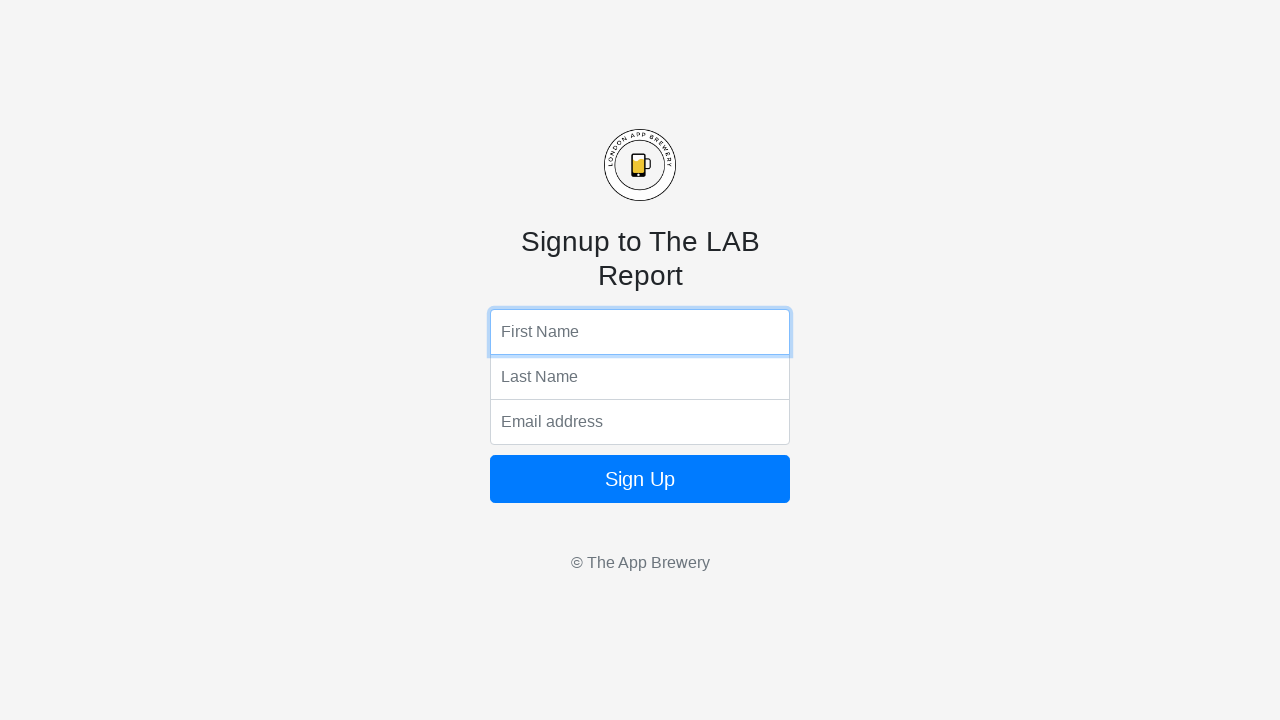

Filled first name field with 'John' on input[name='fName']
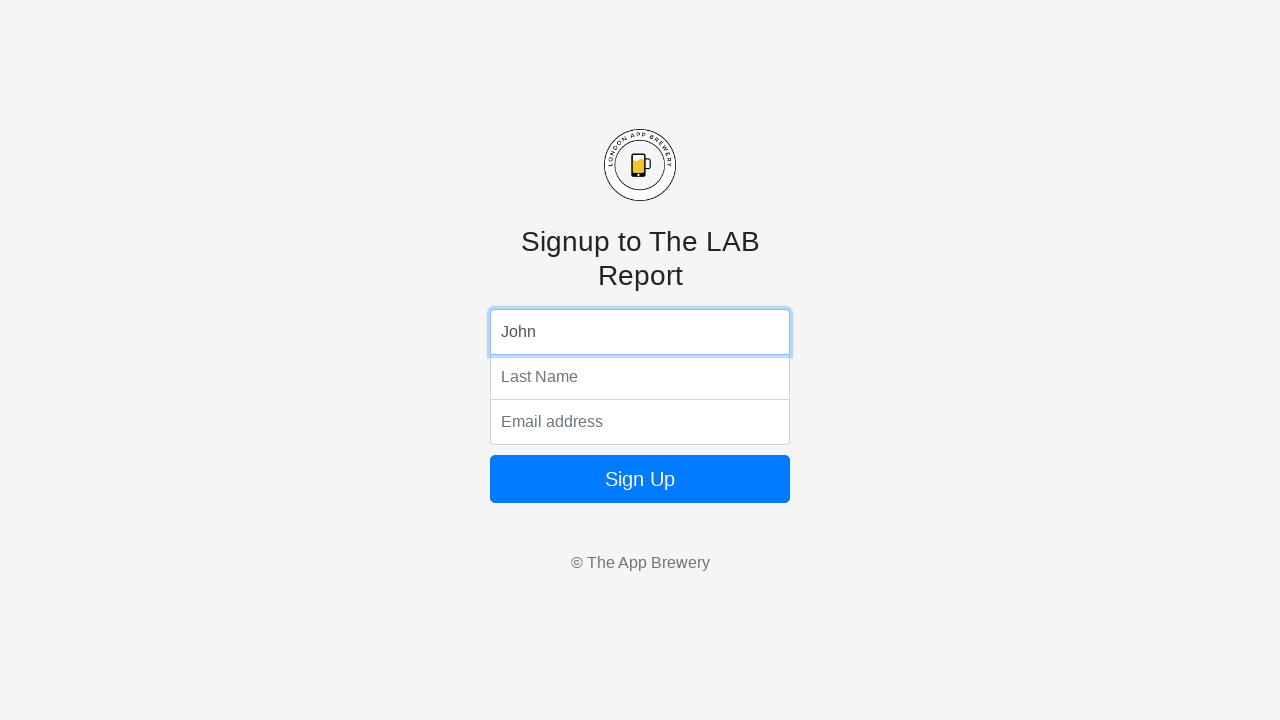

Filled last name field with 'cena' on input[name='lName']
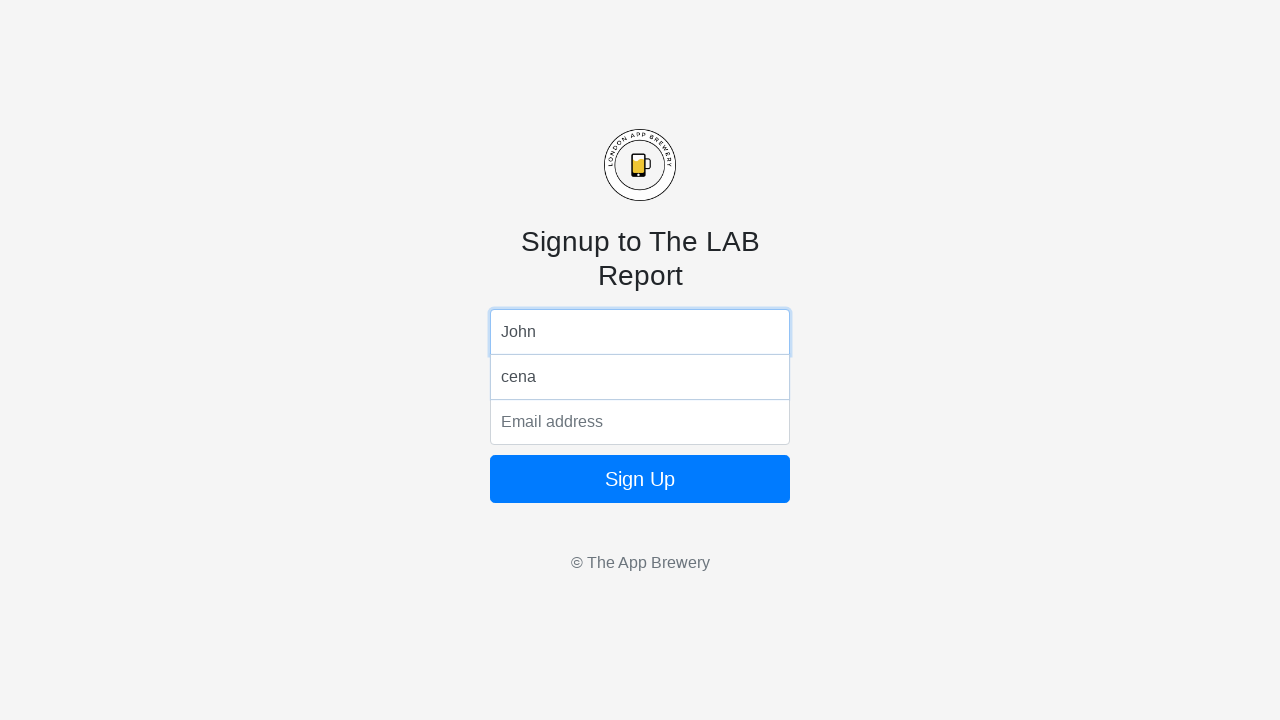

Filled email field with 'John.cena.ambaniWedding@jio.com' on input[name='email']
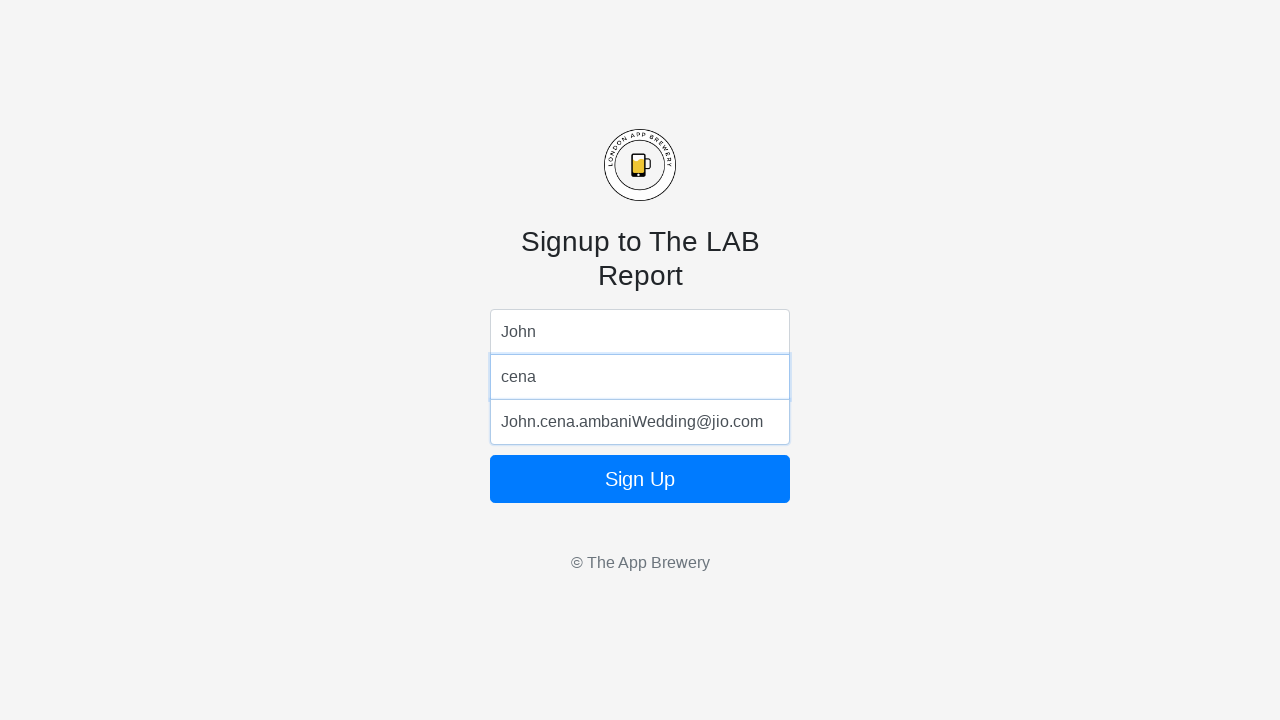

Clicked the form submit button at (640, 479) on form button
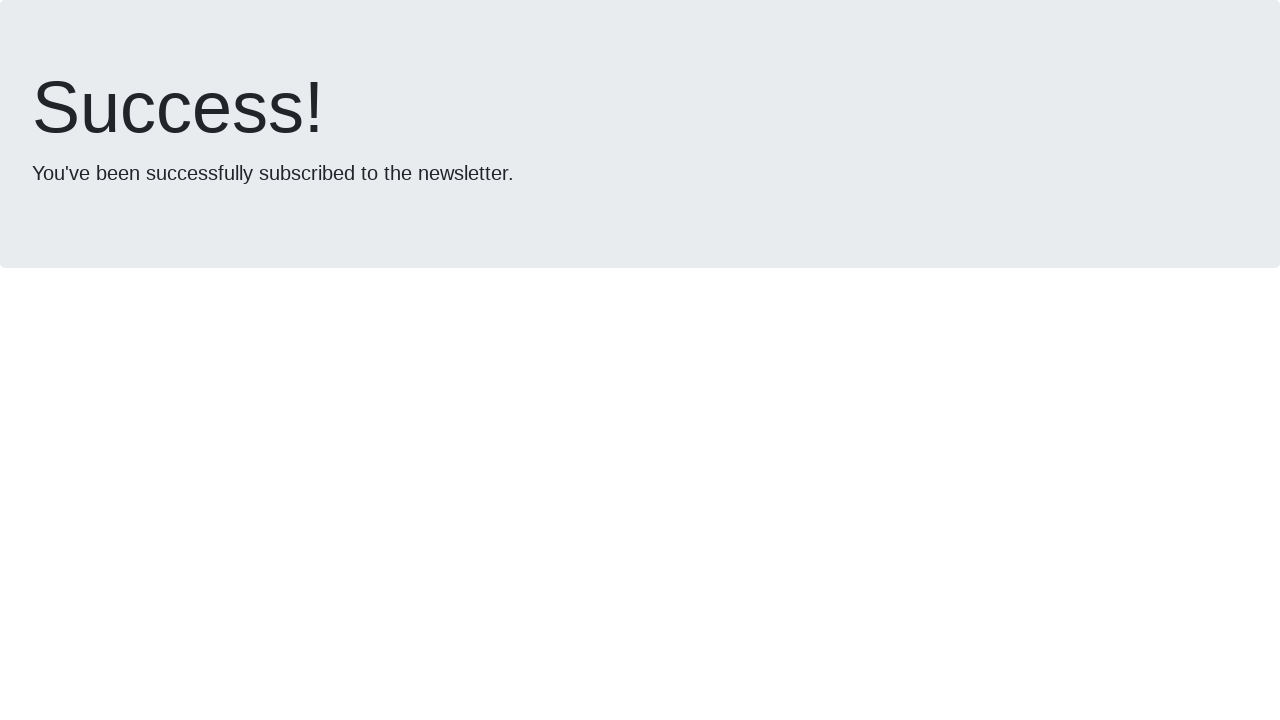

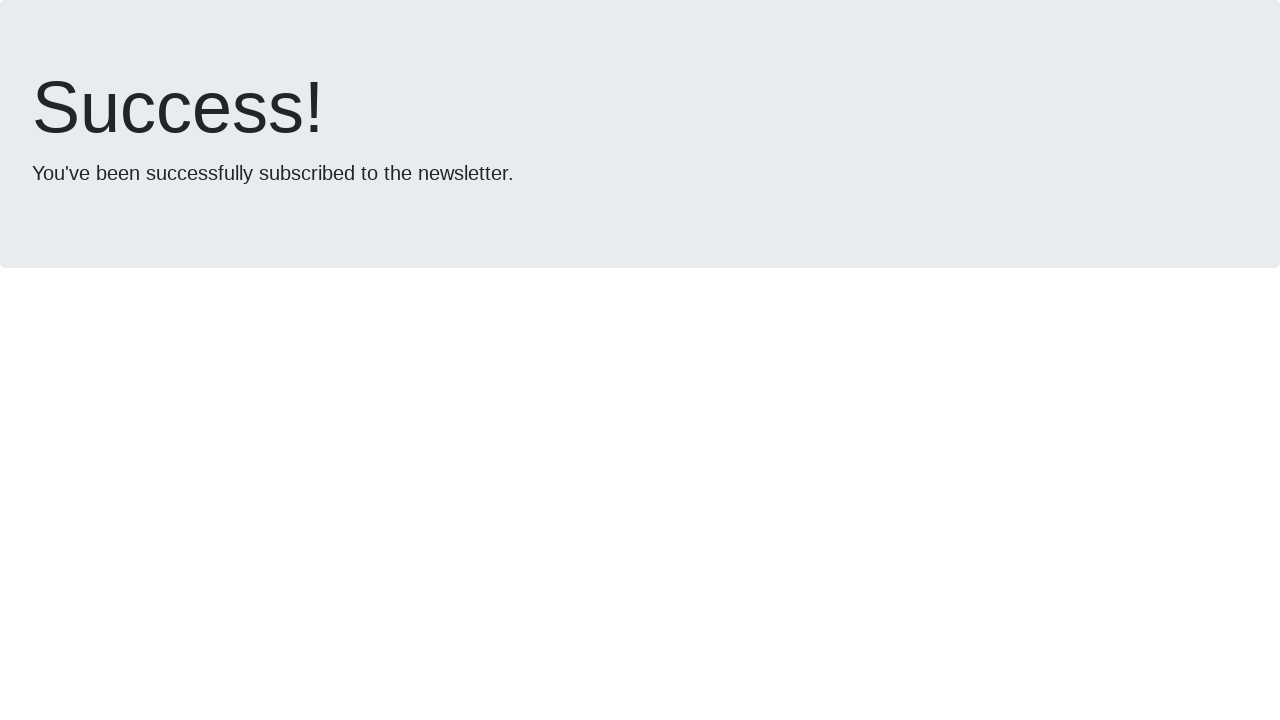